Tests that new todo items are appended to the bottom of the list by creating 3 items and verifying count

Starting URL: https://demo.playwright.dev/todomvc

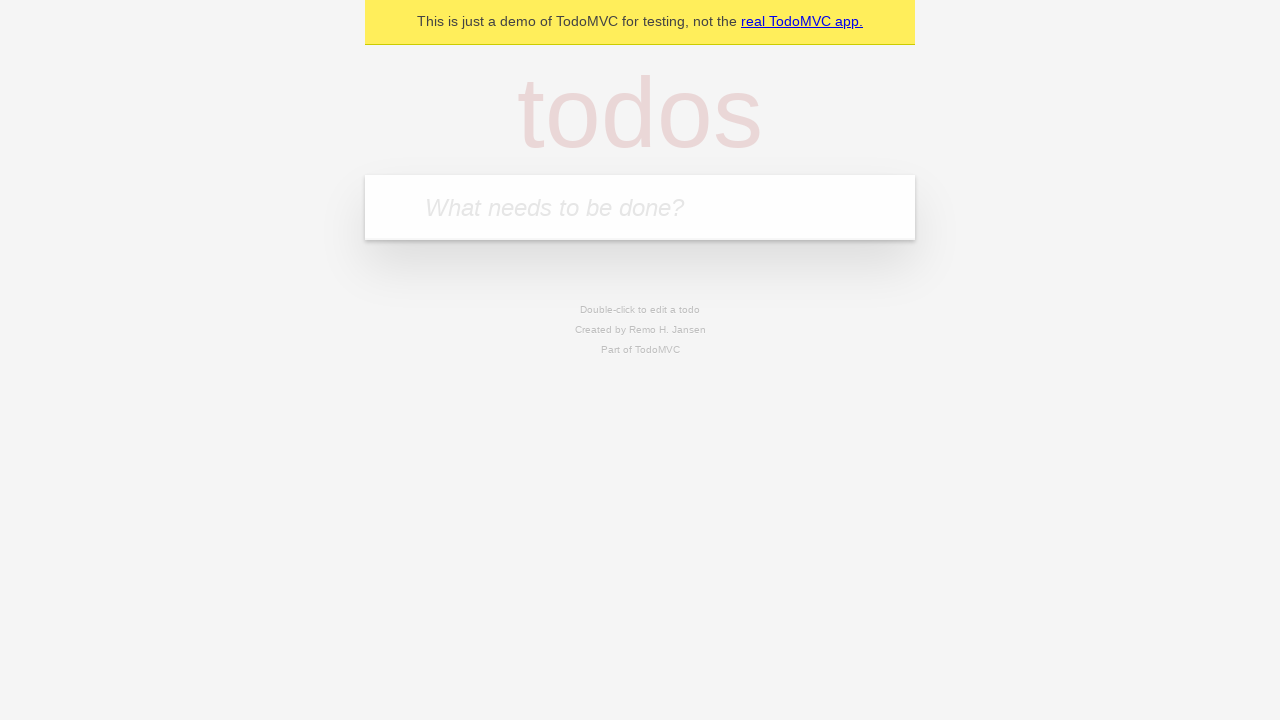

Located the 'What needs to be done?' input field
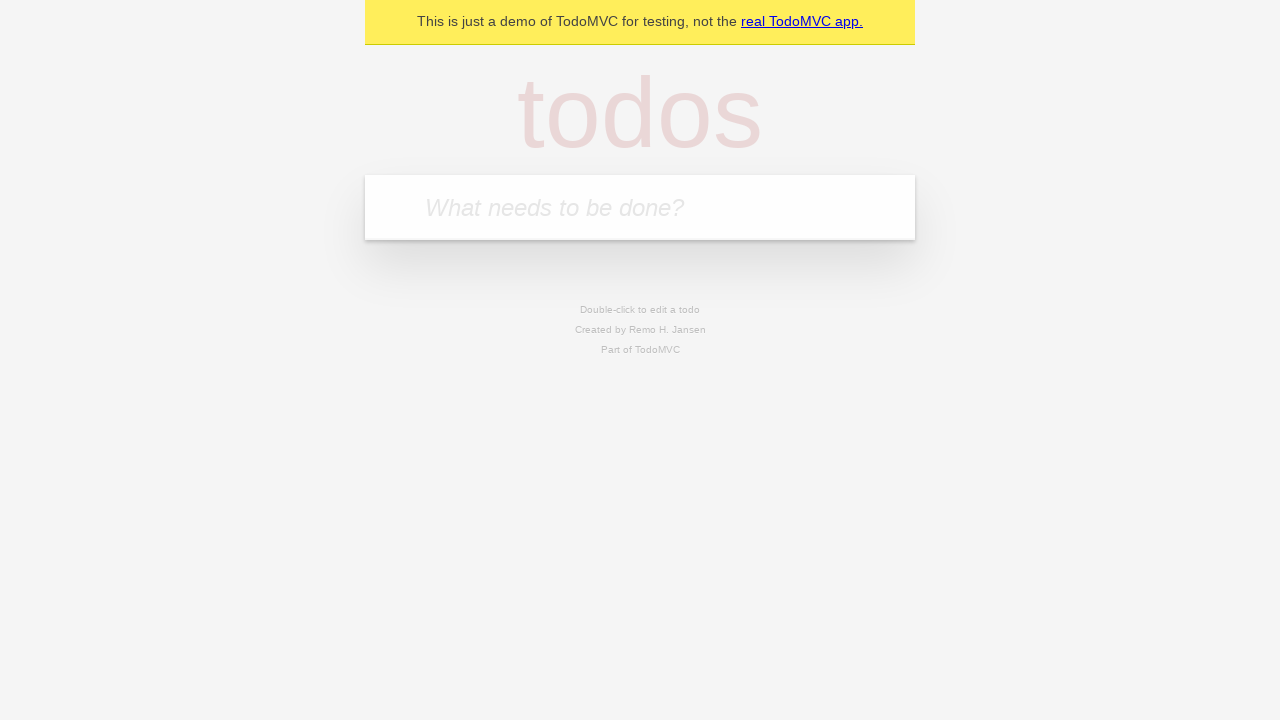

Filled todo input with 'buy some cheese' on internal:attr=[placeholder="What needs to be done?"i]
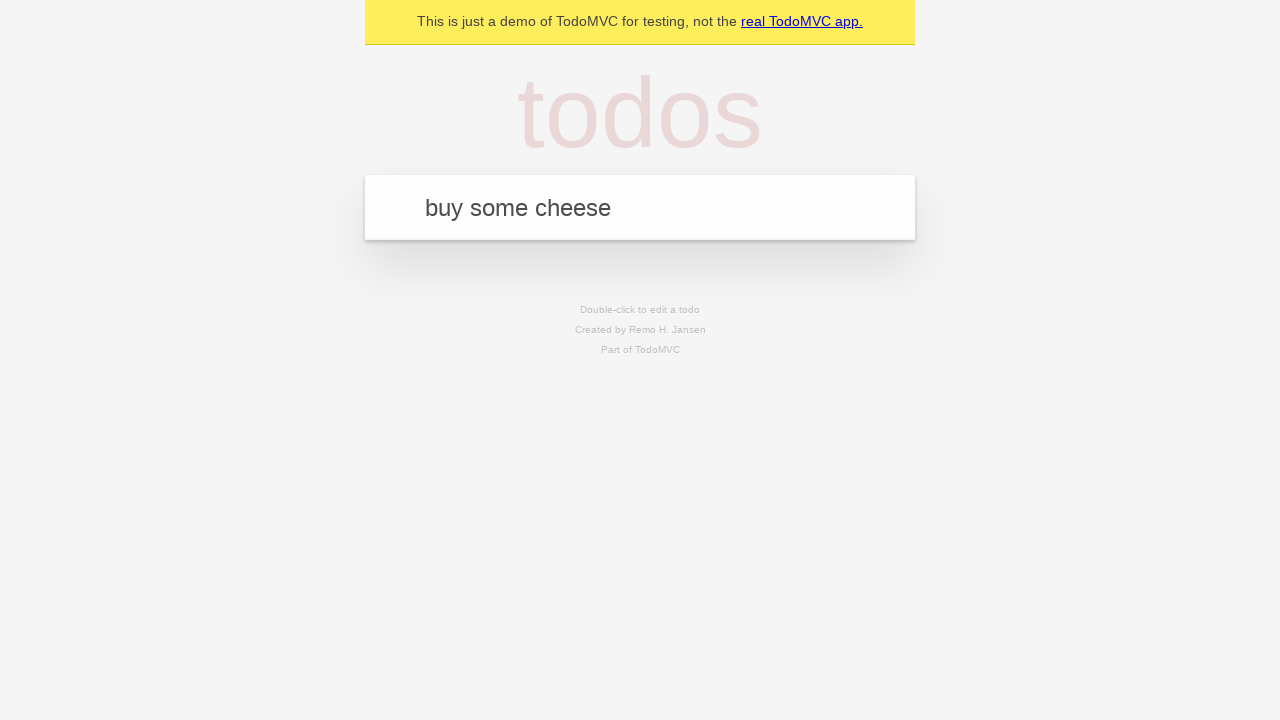

Pressed Enter to add 'buy some cheese' to the list on internal:attr=[placeholder="What needs to be done?"i]
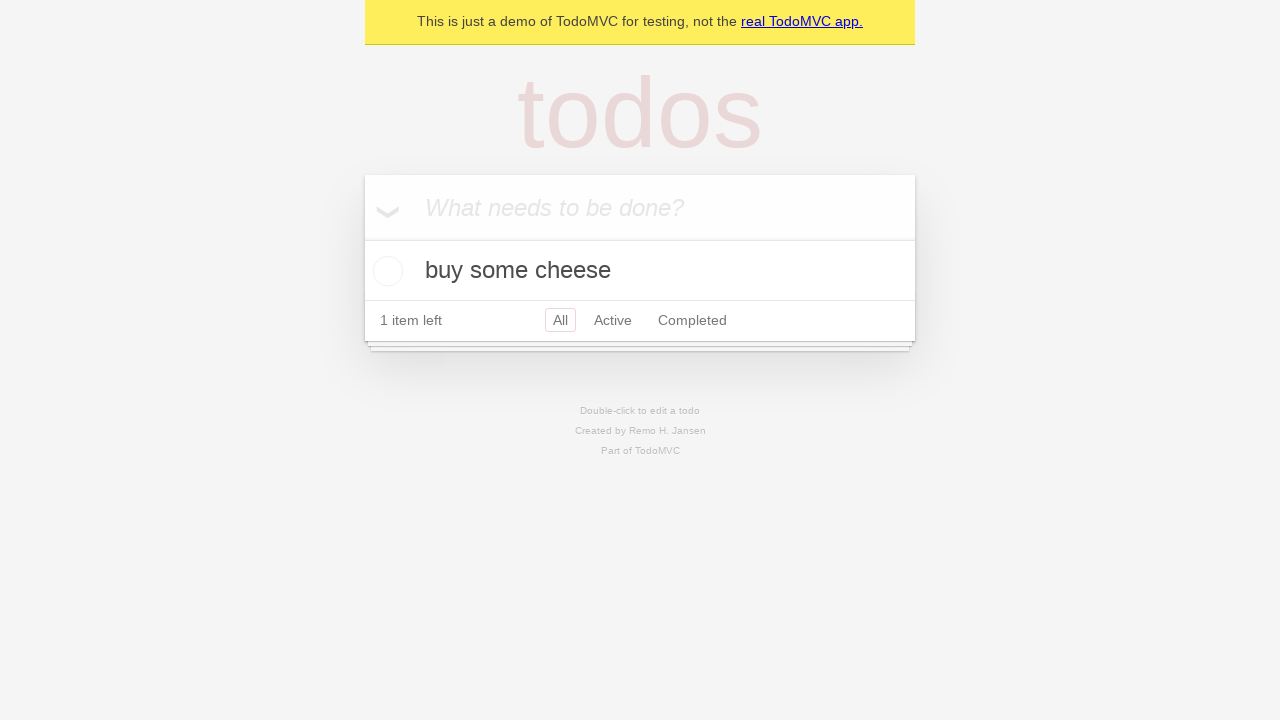

Filled todo input with 'feed the cat' on internal:attr=[placeholder="What needs to be done?"i]
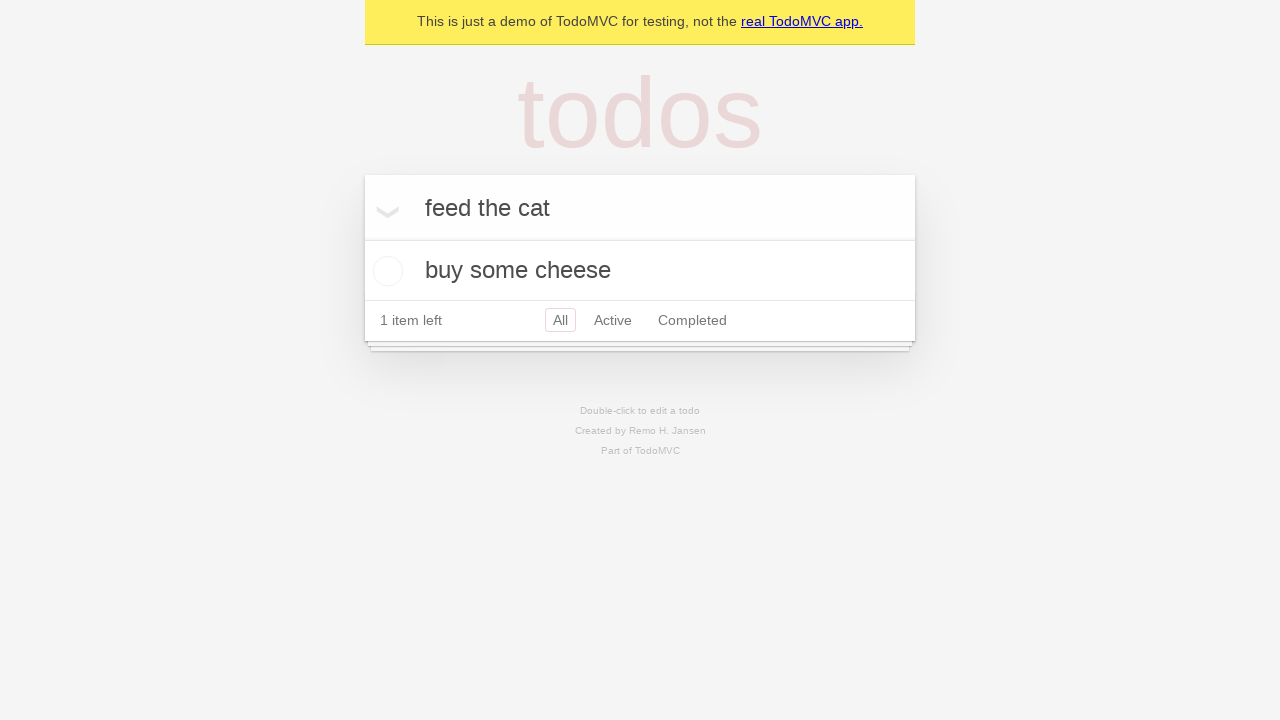

Pressed Enter to add 'feed the cat' to the list on internal:attr=[placeholder="What needs to be done?"i]
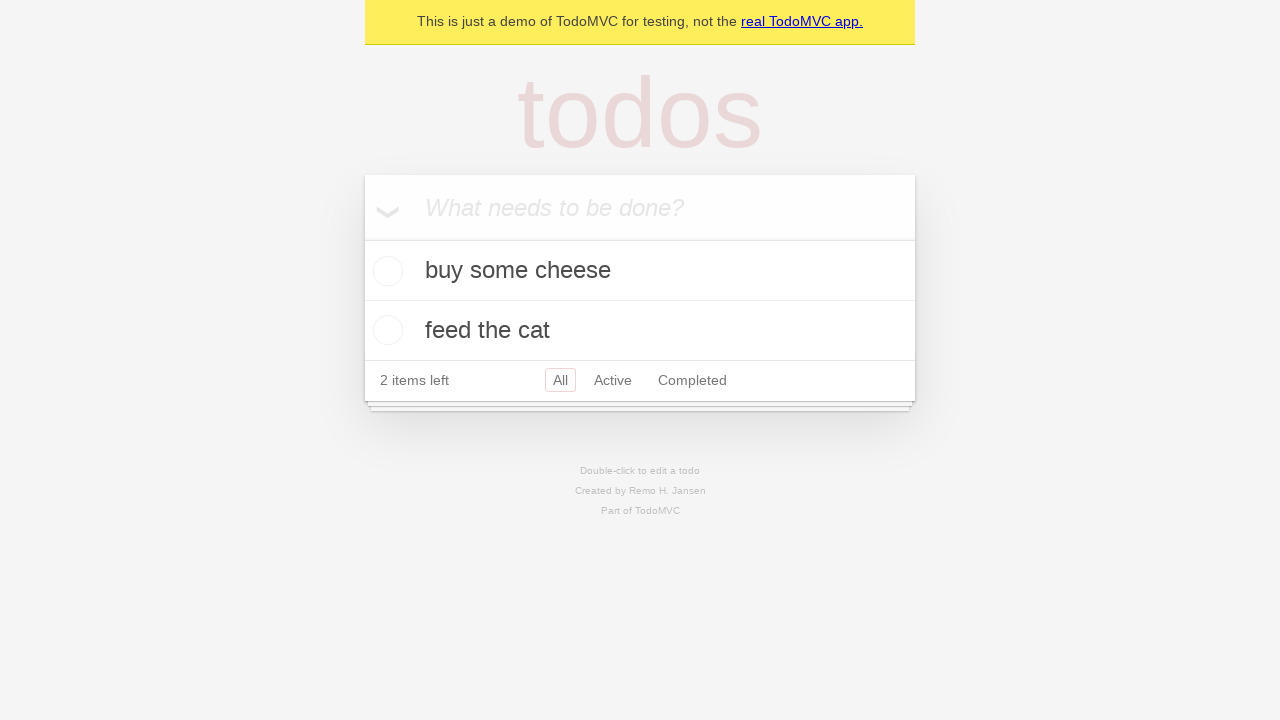

Filled todo input with 'book a doctors appointment' on internal:attr=[placeholder="What needs to be done?"i]
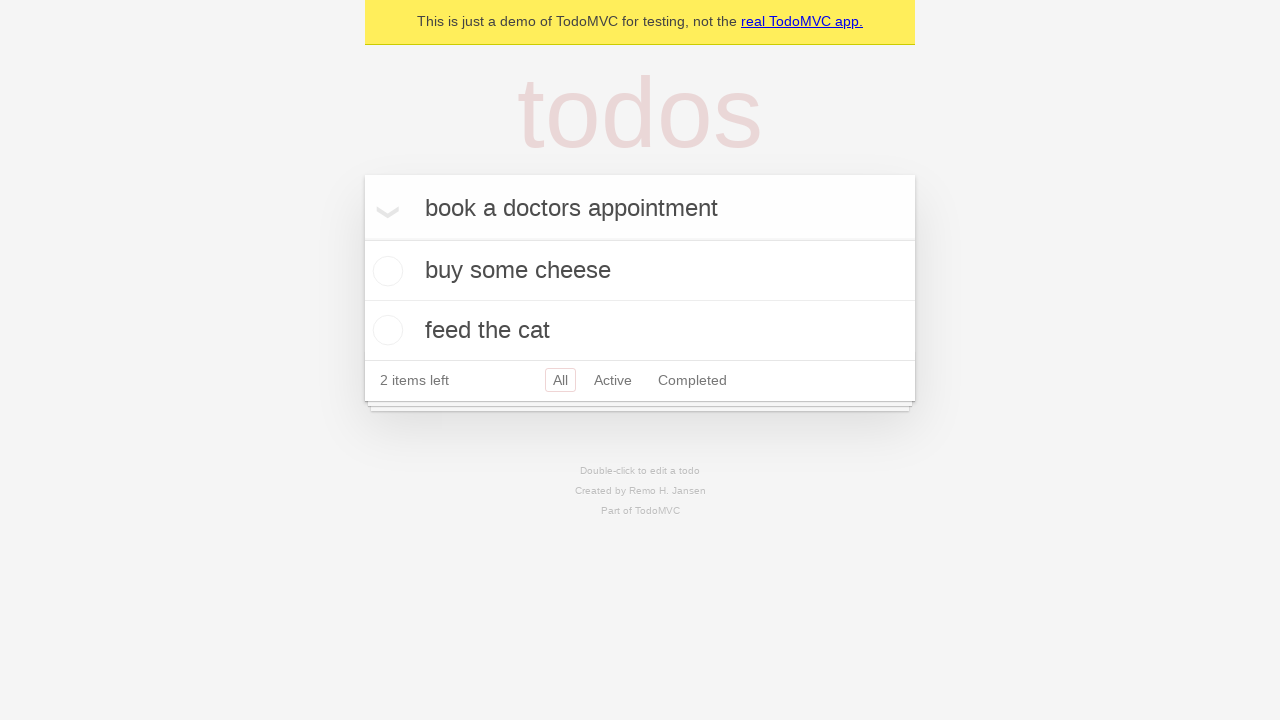

Pressed Enter to add 'book a doctors appointment' to the list on internal:attr=[placeholder="What needs to be done?"i]
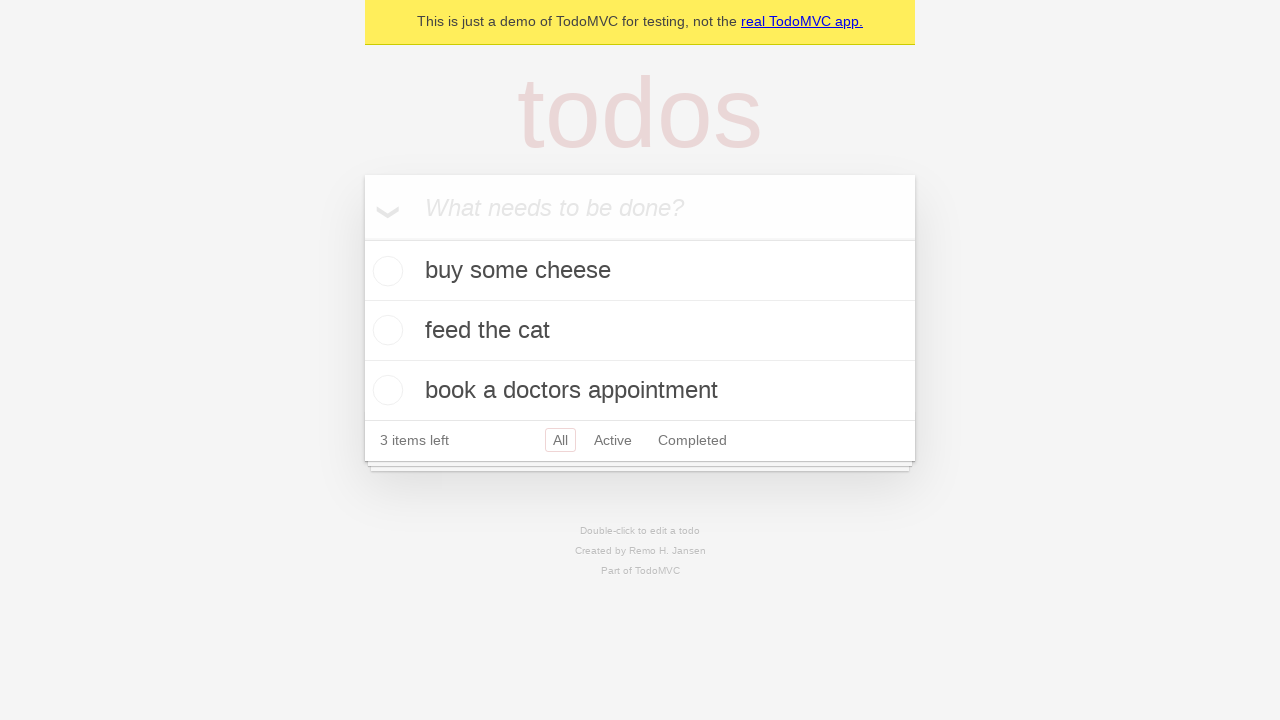

Verified that all 3 todo items have been added (confirmed '3 items left' text)
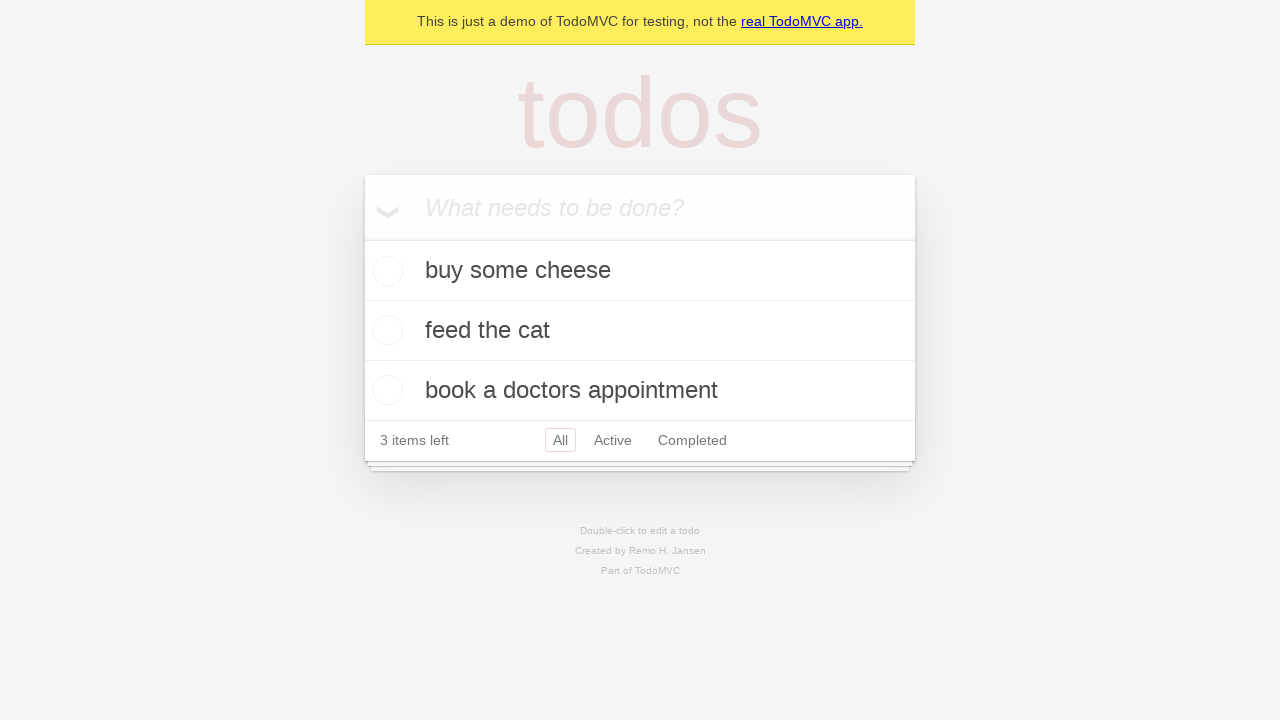

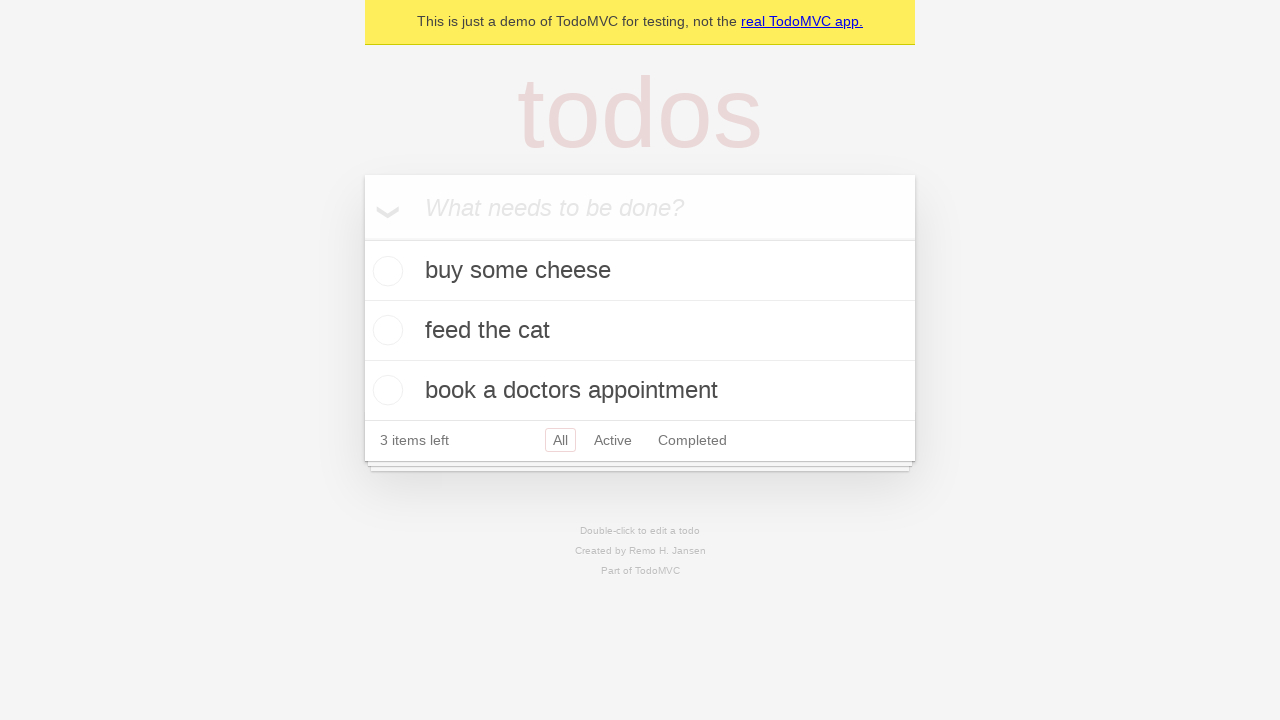